Tests double-click functionality on a button element using mouse actions on the DemoQA buttons page

Starting URL: https://demoqa.com/buttons

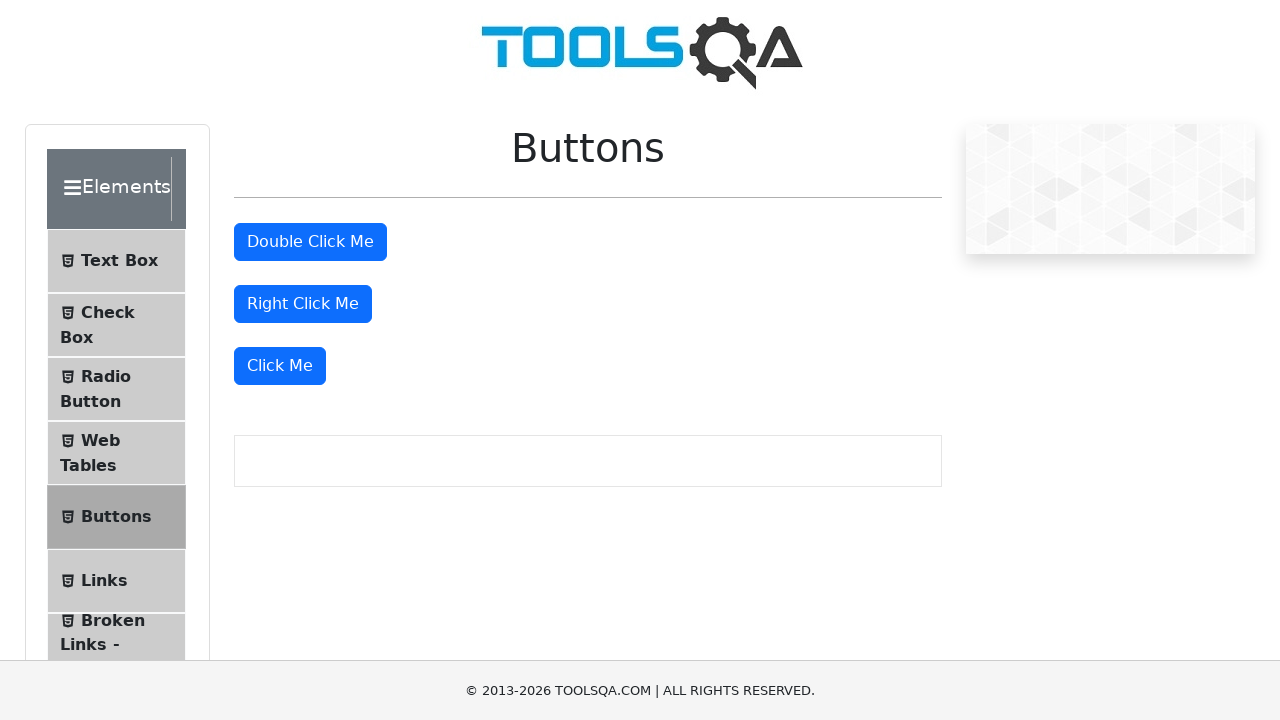

Navigated to DemoQA buttons page
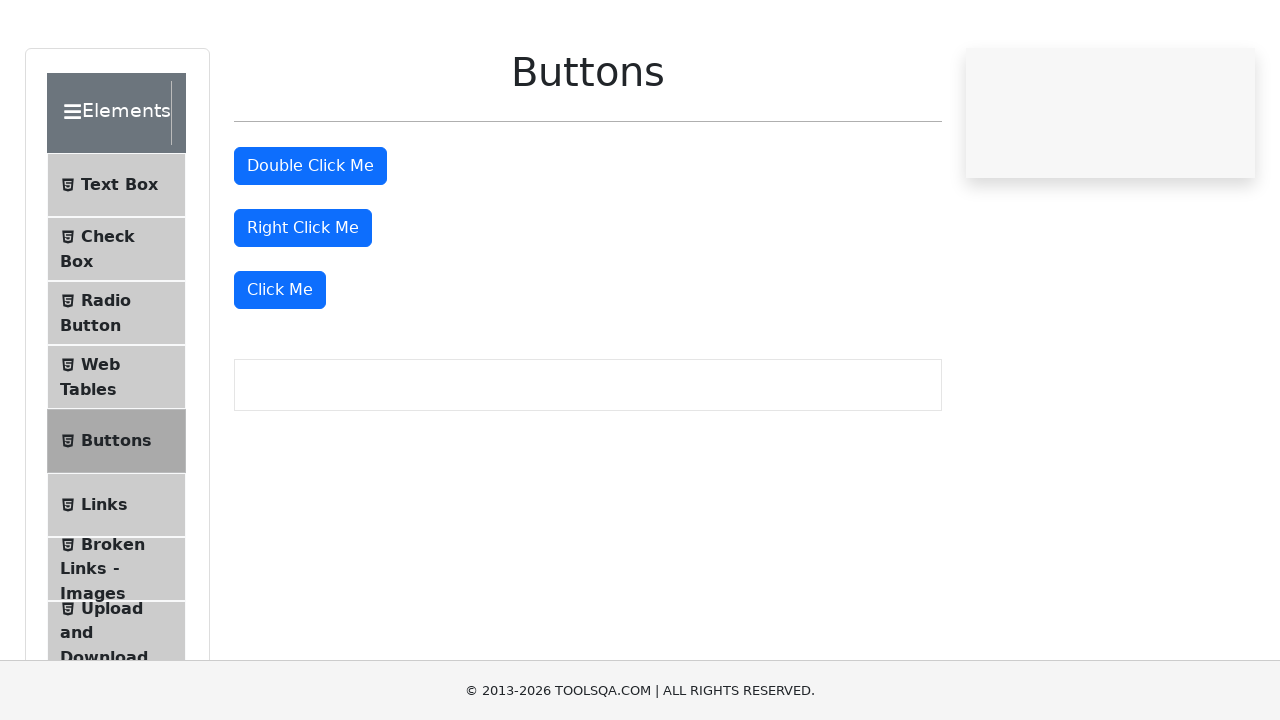

Double-clicked on the double click button element at (310, 242) on #doubleClickBtn
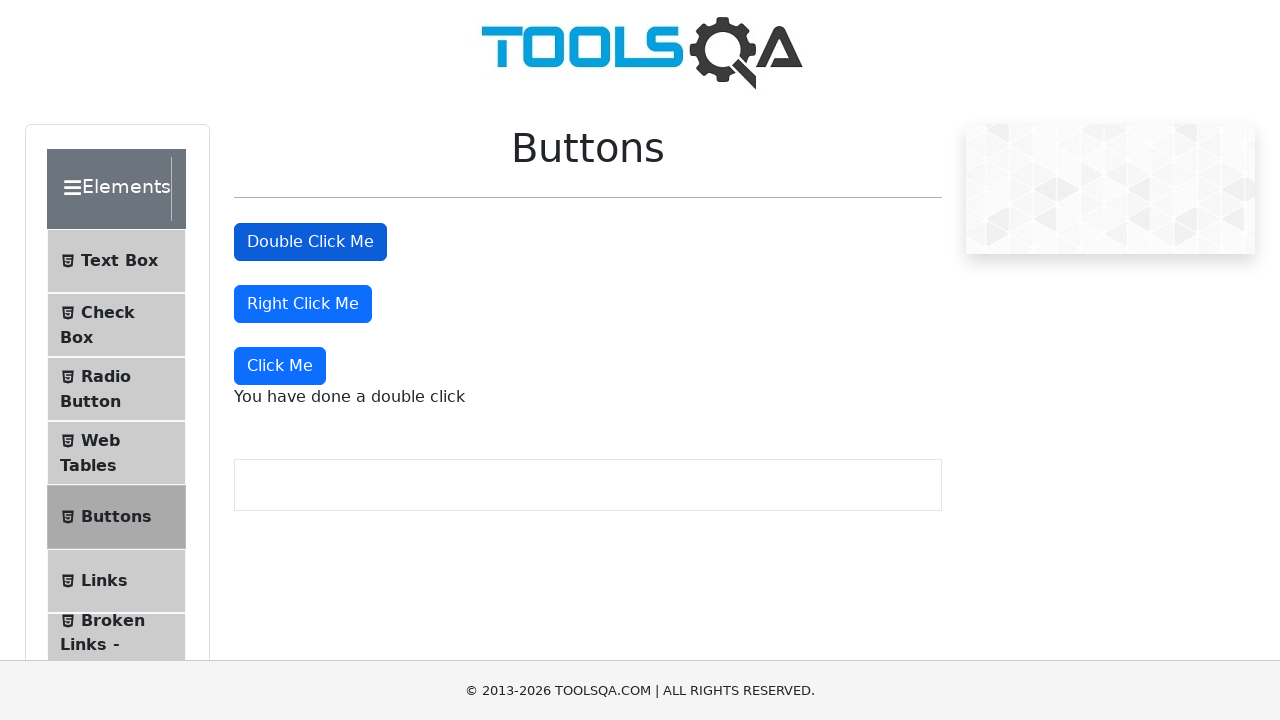

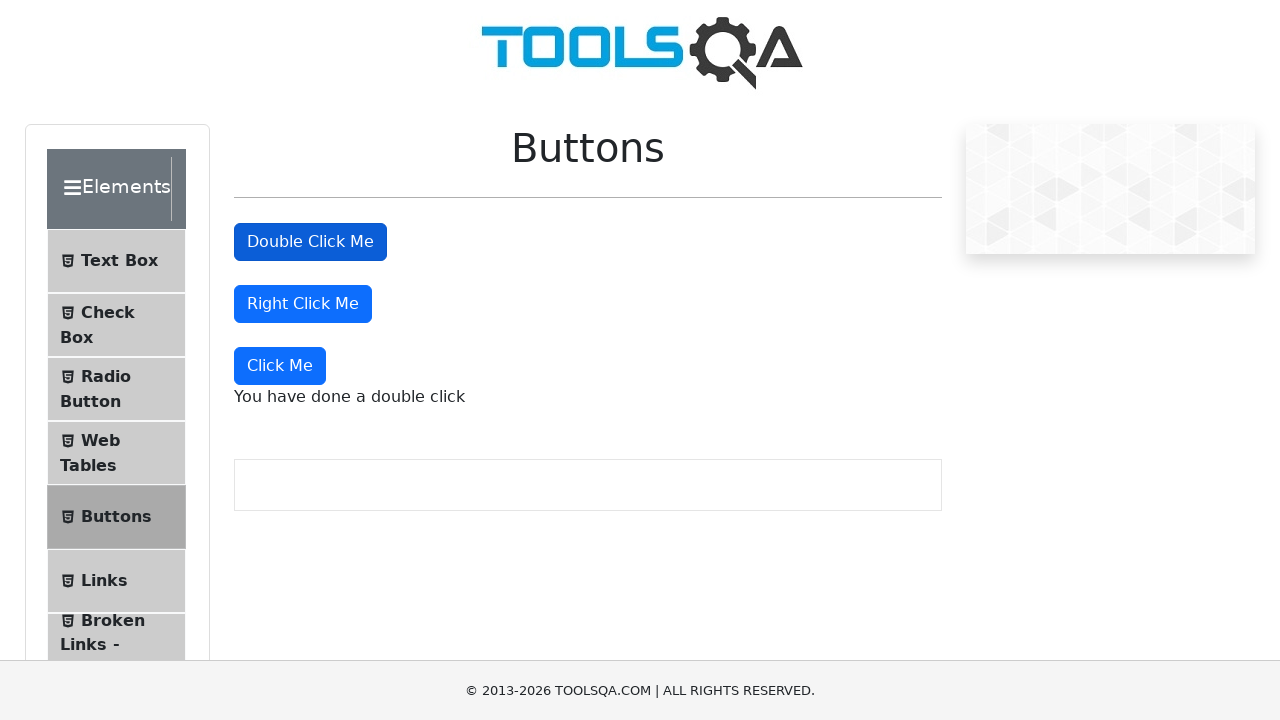